Tests the search functionality on Croma.com by entering a product search query, submitting the search, and verifying that product results are displayed.

Starting URL: https://www.croma.com

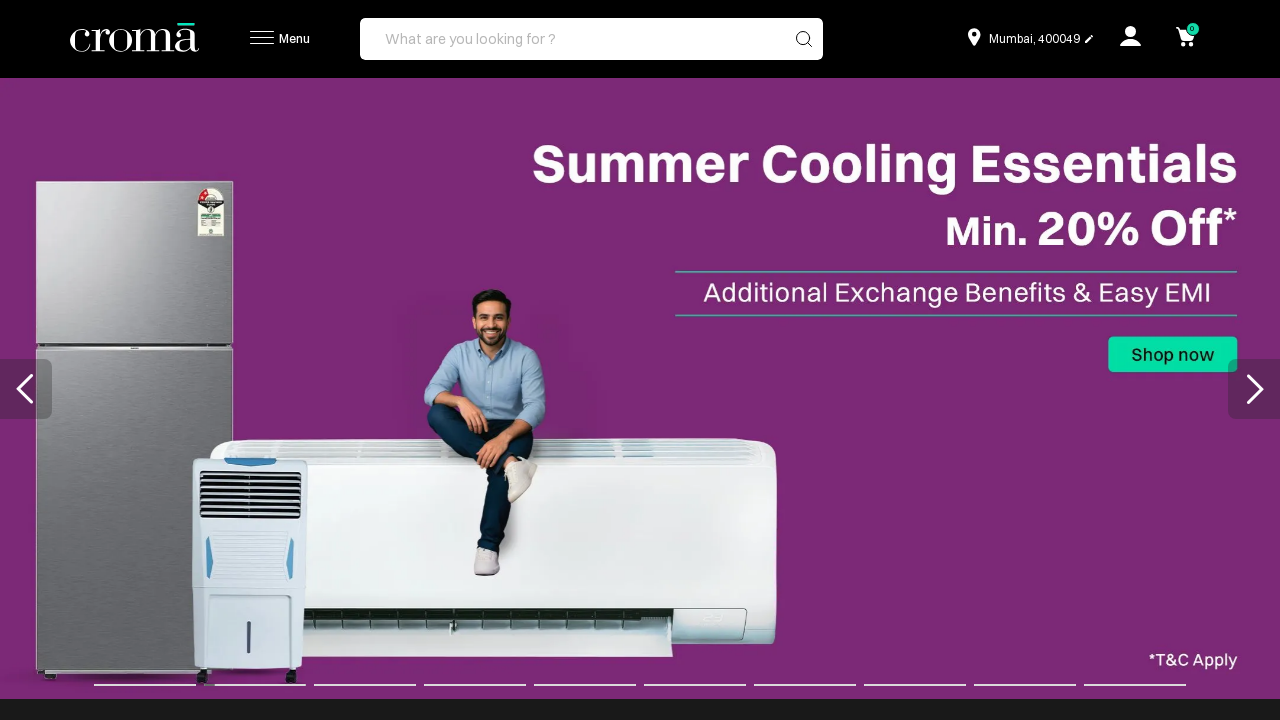

Waited for search box to appear
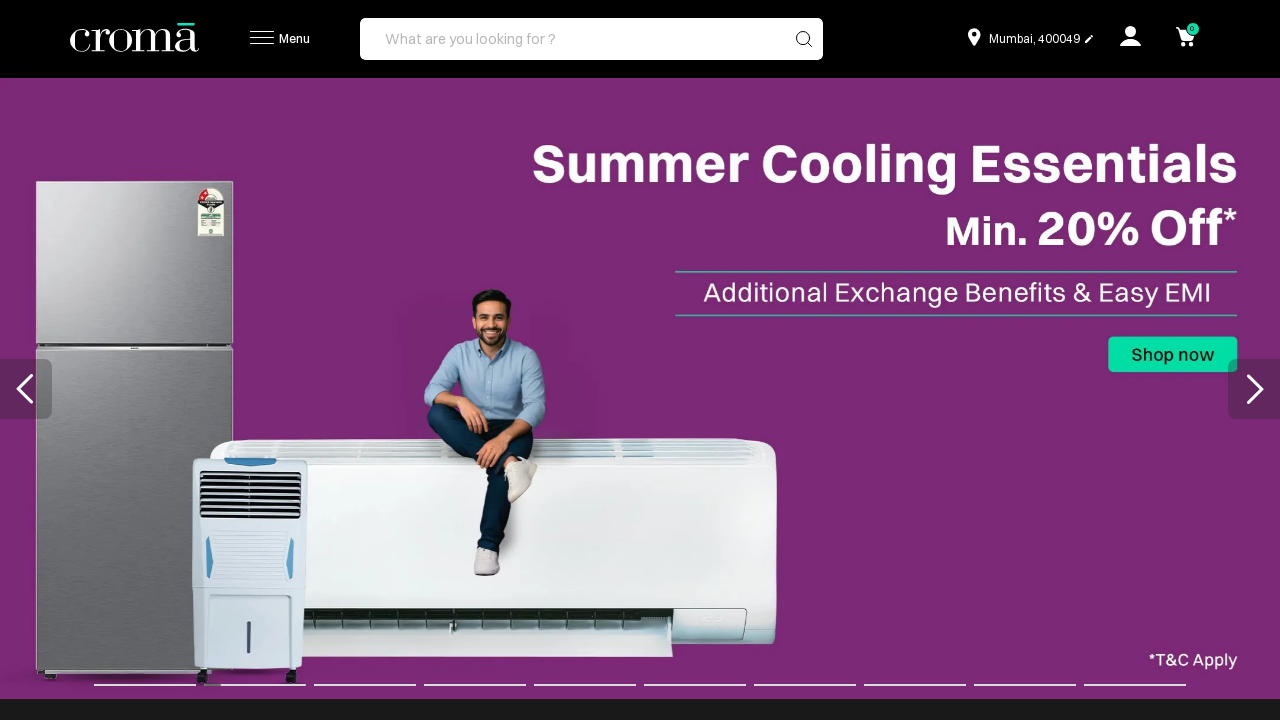

Filled search box with 'Samsung Galaxy S24 Blue 256GB' on #searchV2
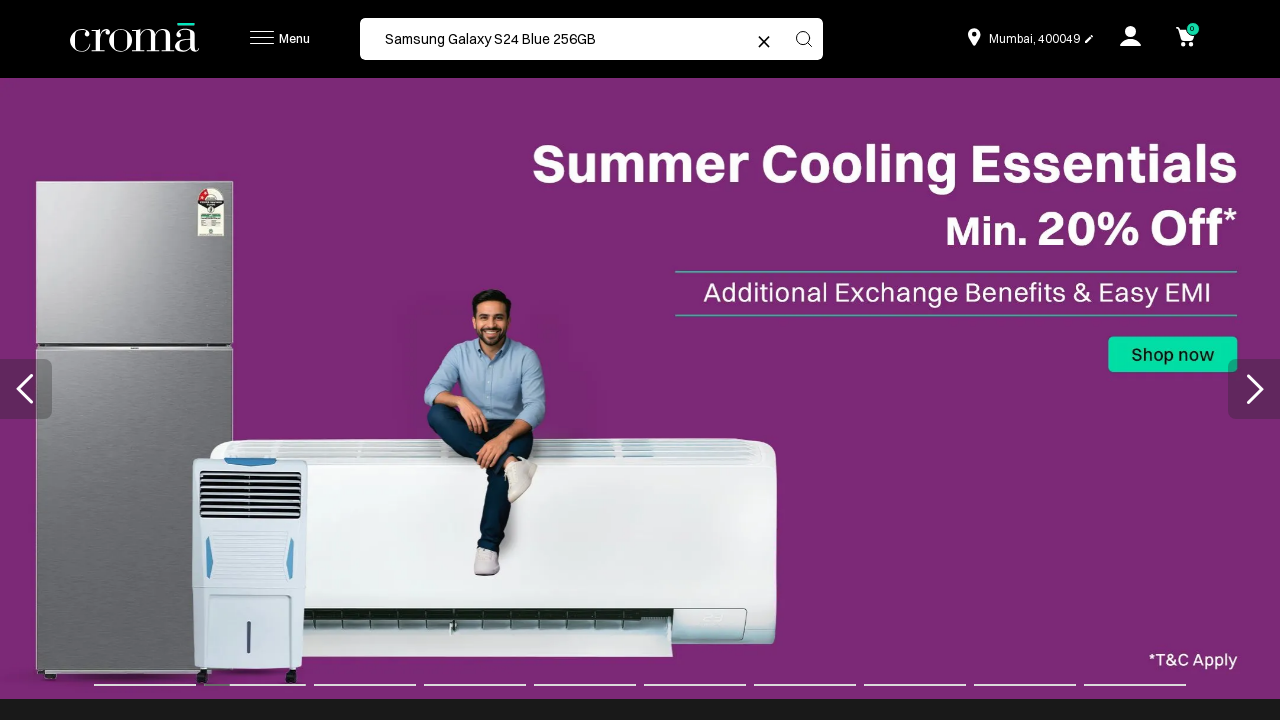

Pressed Enter to submit search query on #searchV2
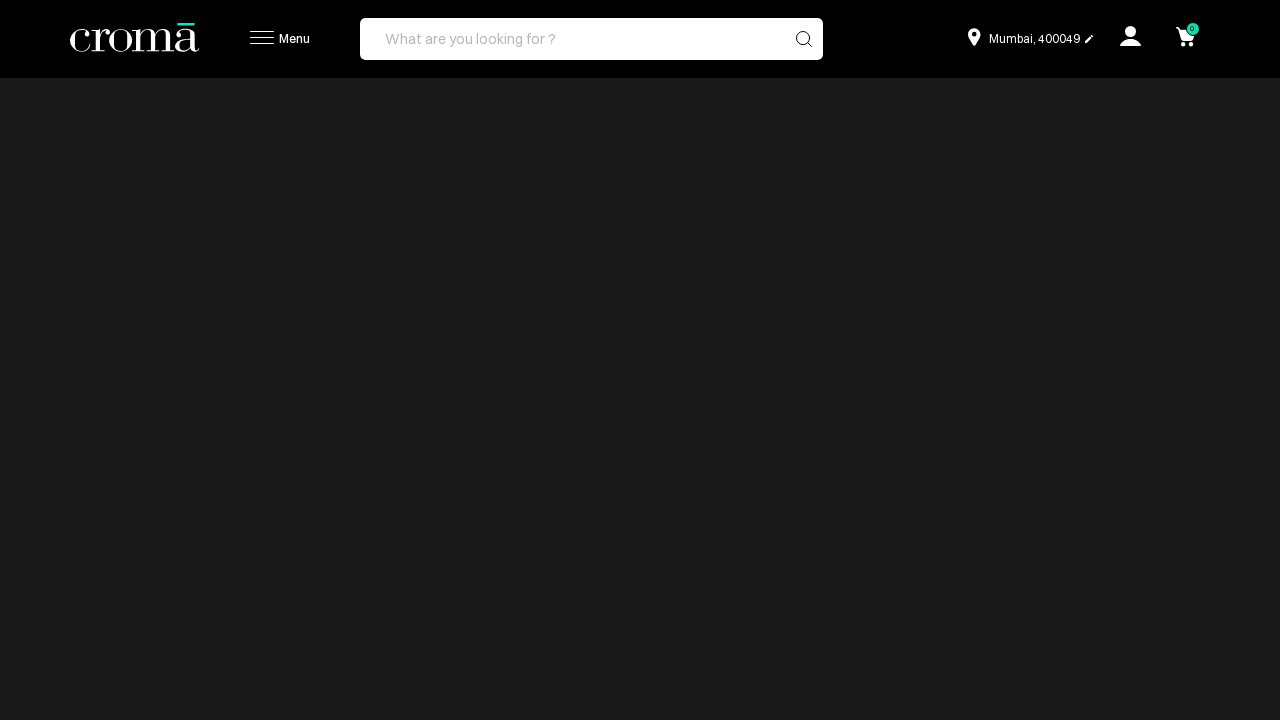

Product results loaded successfully
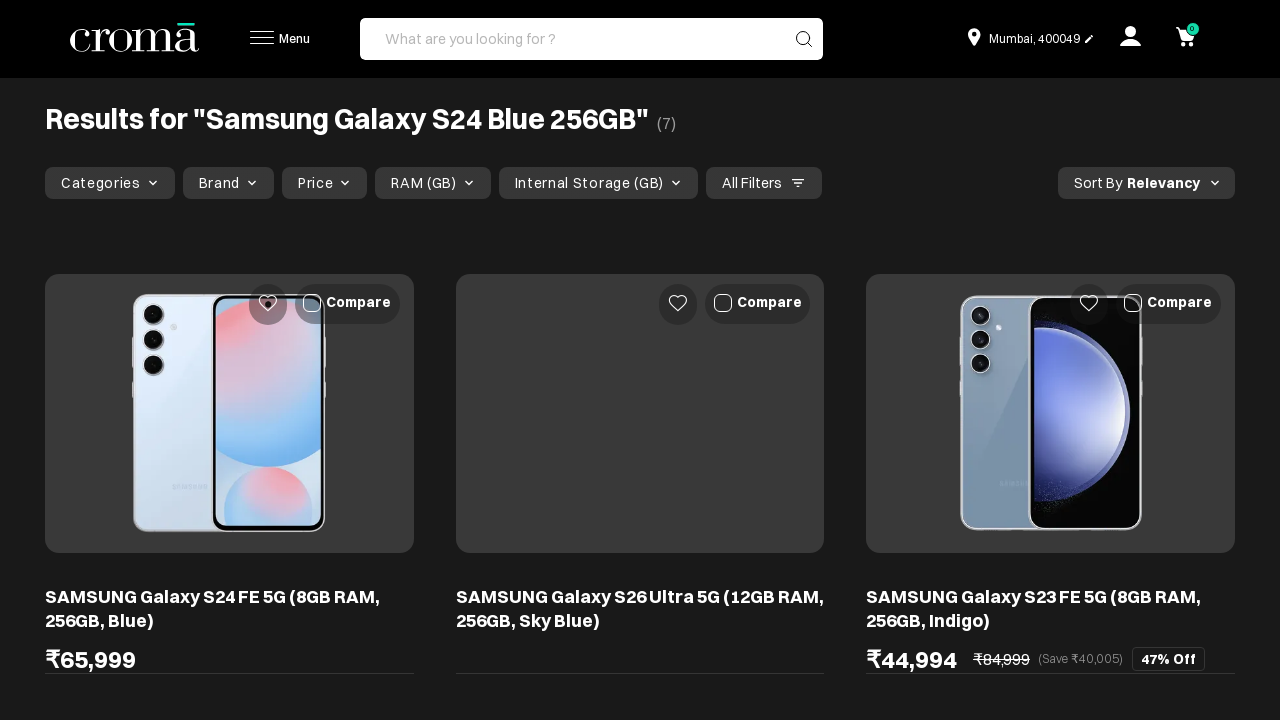

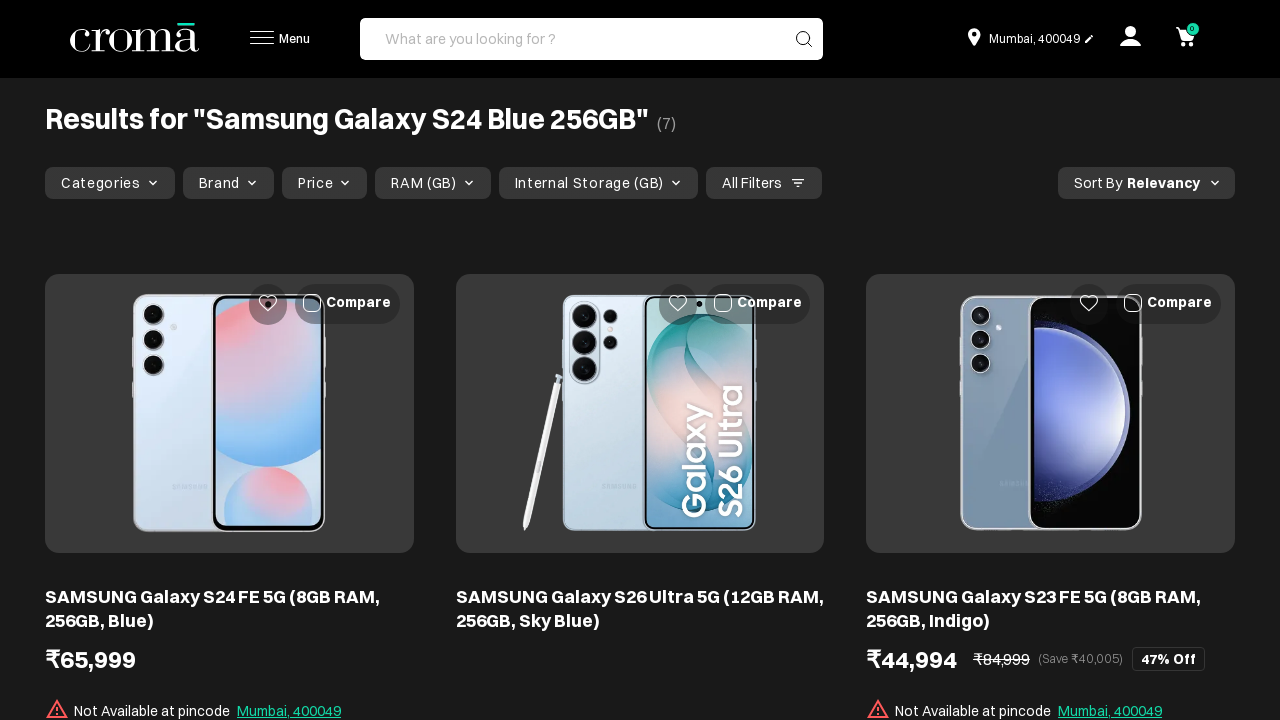